Tests contact form submission by filling in name, email, address, phone number, subject, and message fields, then clicking the submit button

Starting URL: https://symonstorozhenko.wixsite.com/website-1

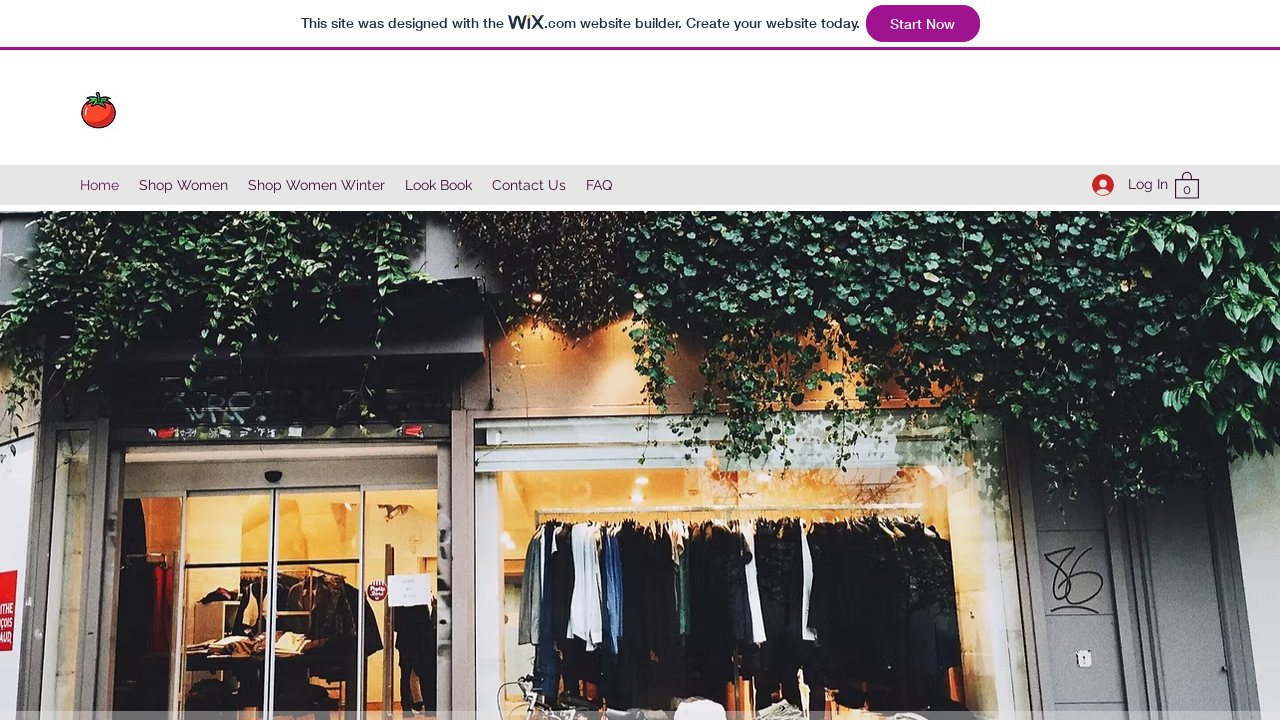

Clicked on Contact Us link at (529, 185) on internal:role=link[name="Contact Us"i]
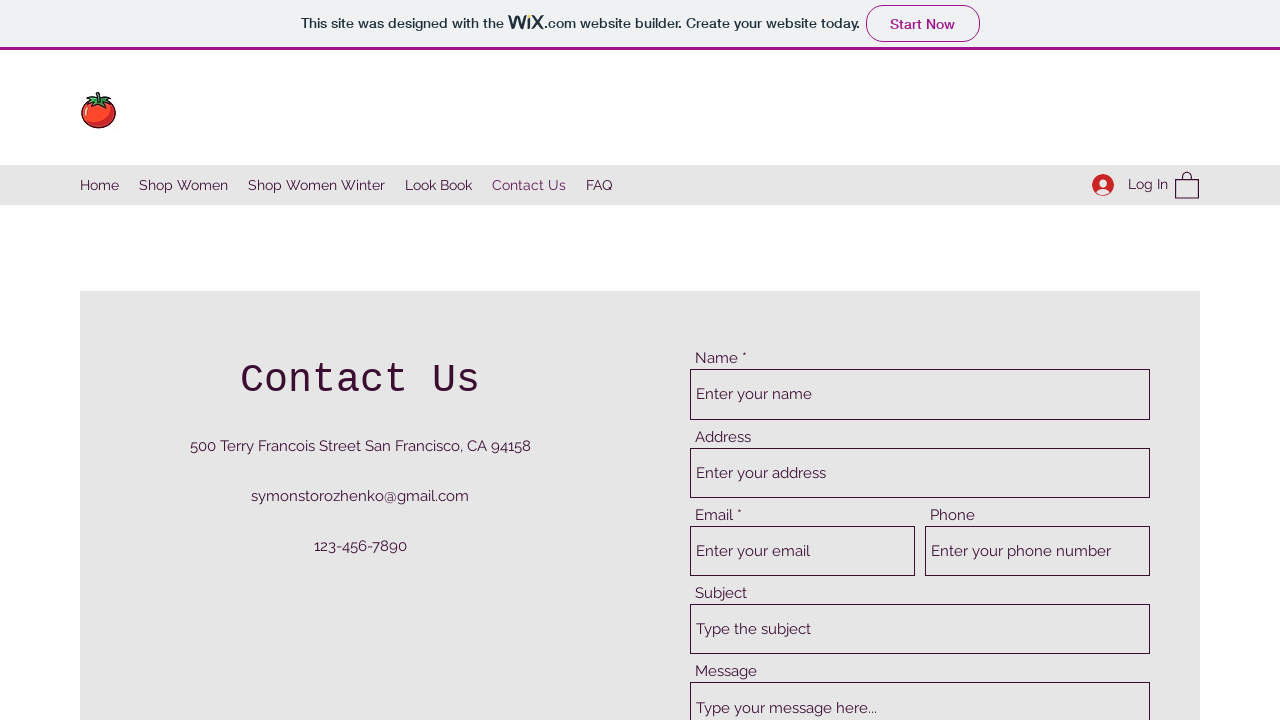

Clicked on name field at (920, 394) on internal:attr=[placeholder="Enter your name"i]
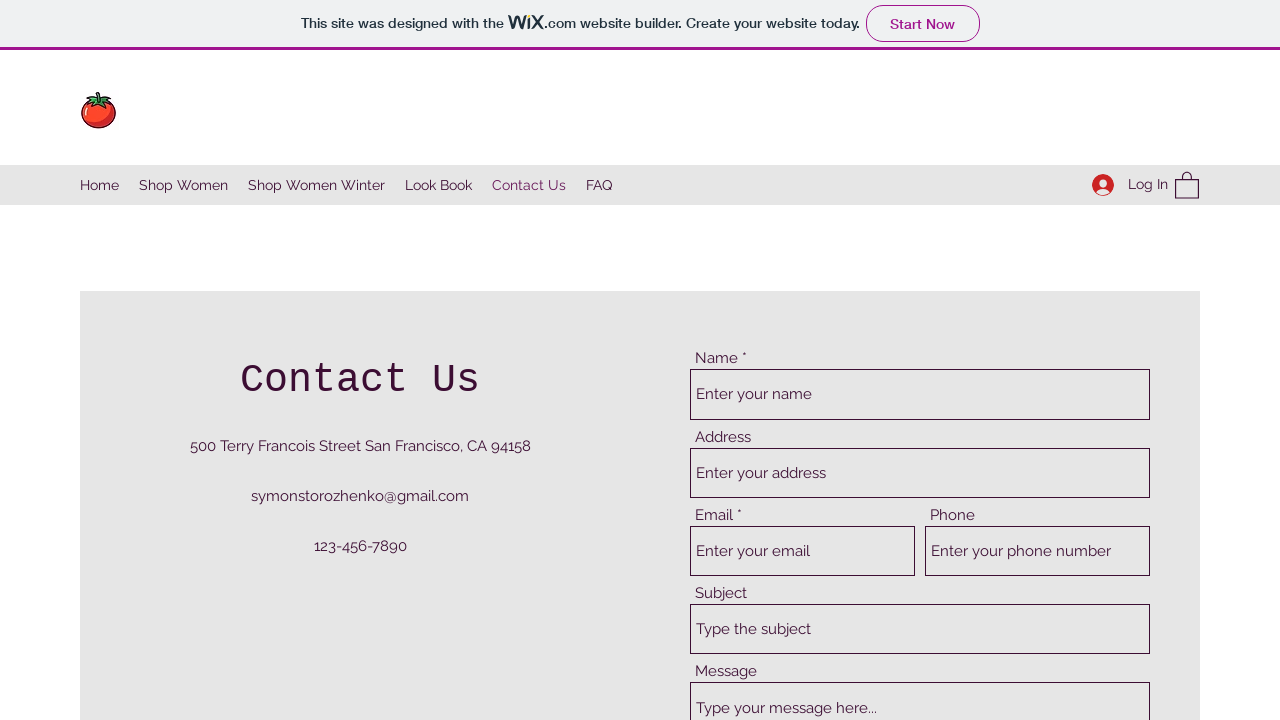

Filled name field with 'Ahad' on internal:attr=[placeholder="Enter your name"i]
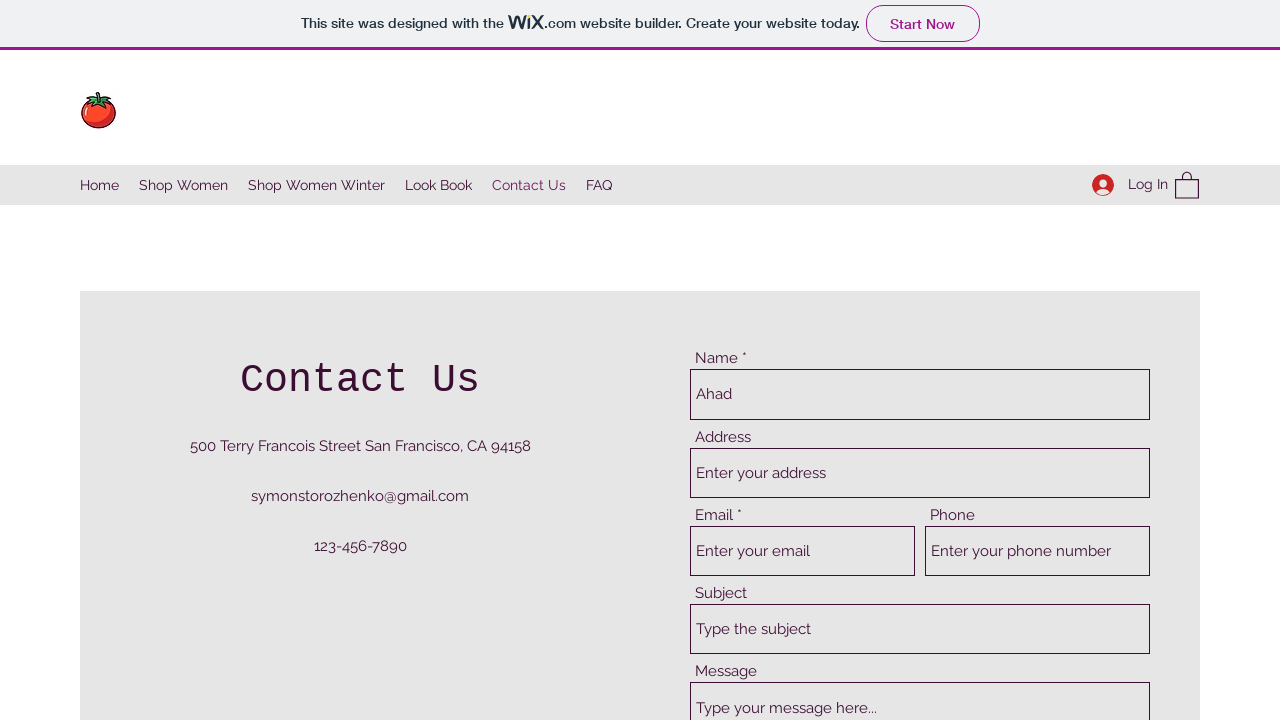

Pressed Tab to move to next field on internal:attr=[placeholder="Enter your name"i]
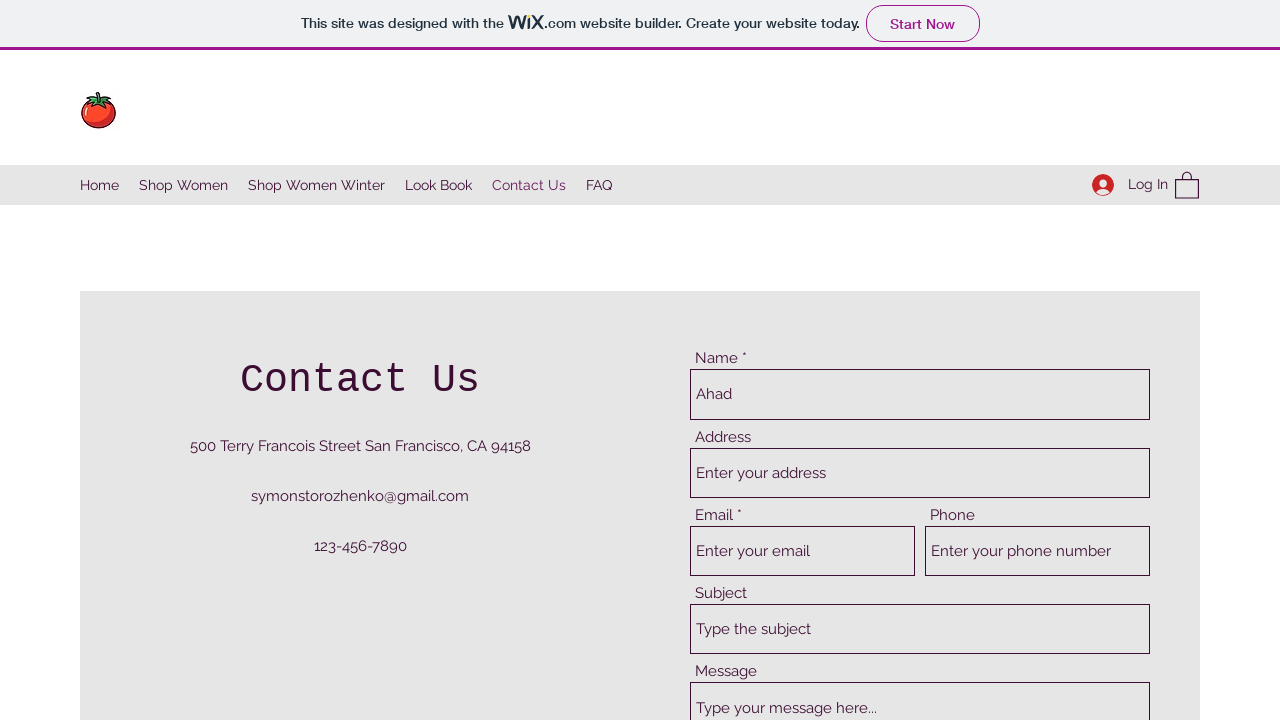

Filled address field with email 'ahada123@gmail.com' on internal:attr=[placeholder="Enter your address"i]
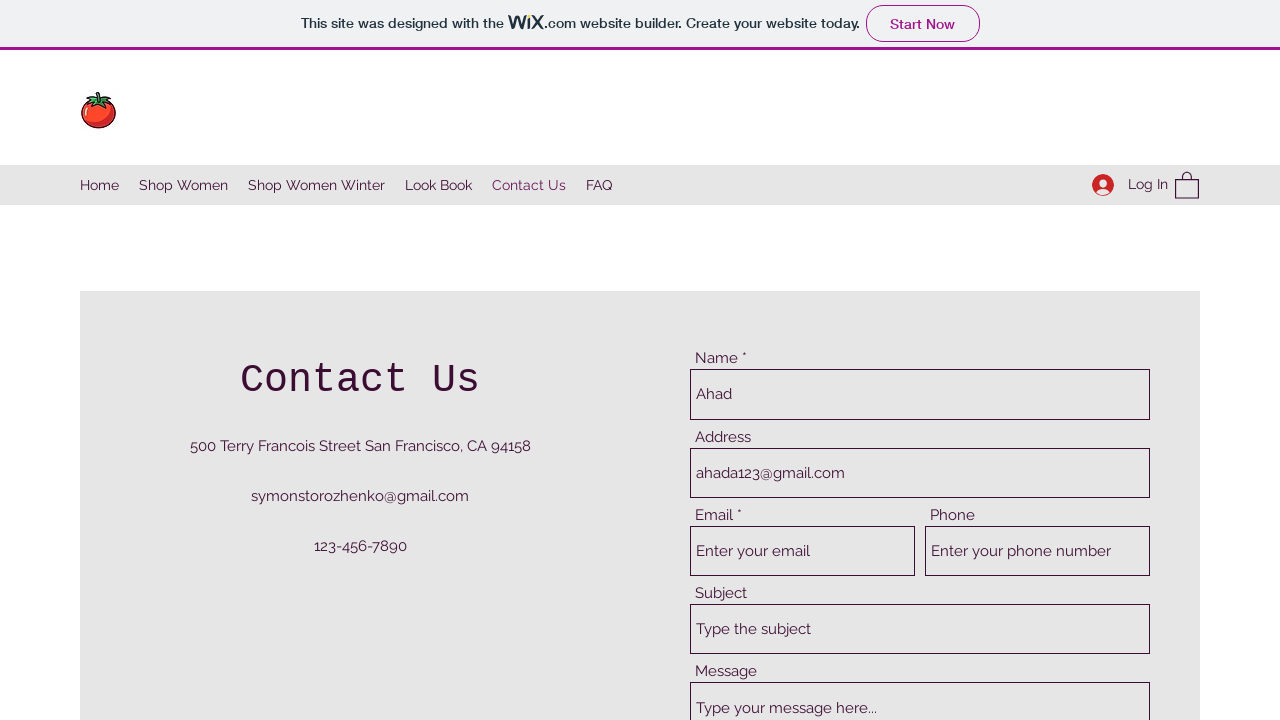

Pressed Tab to move to next field on internal:attr=[placeholder="Enter your address"i]
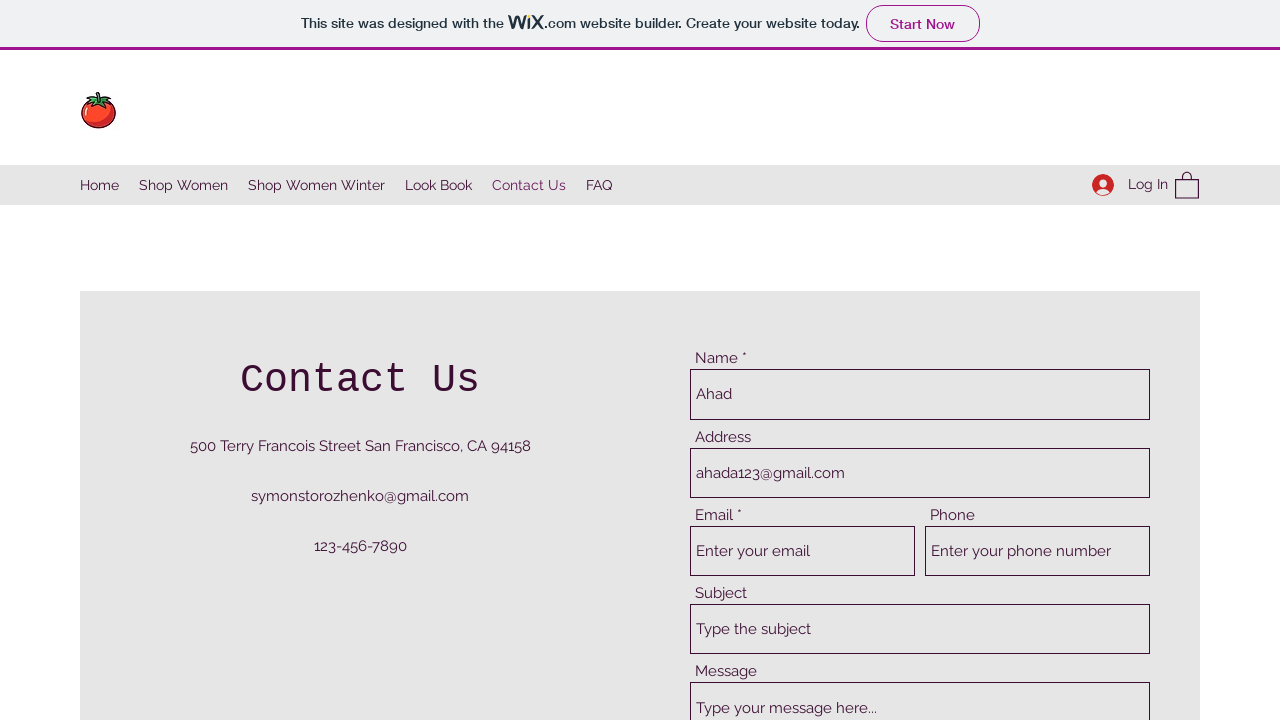

Filled email field with 'ahada123@gmail.com' on internal:attr=[placeholder="Enter your email"i]
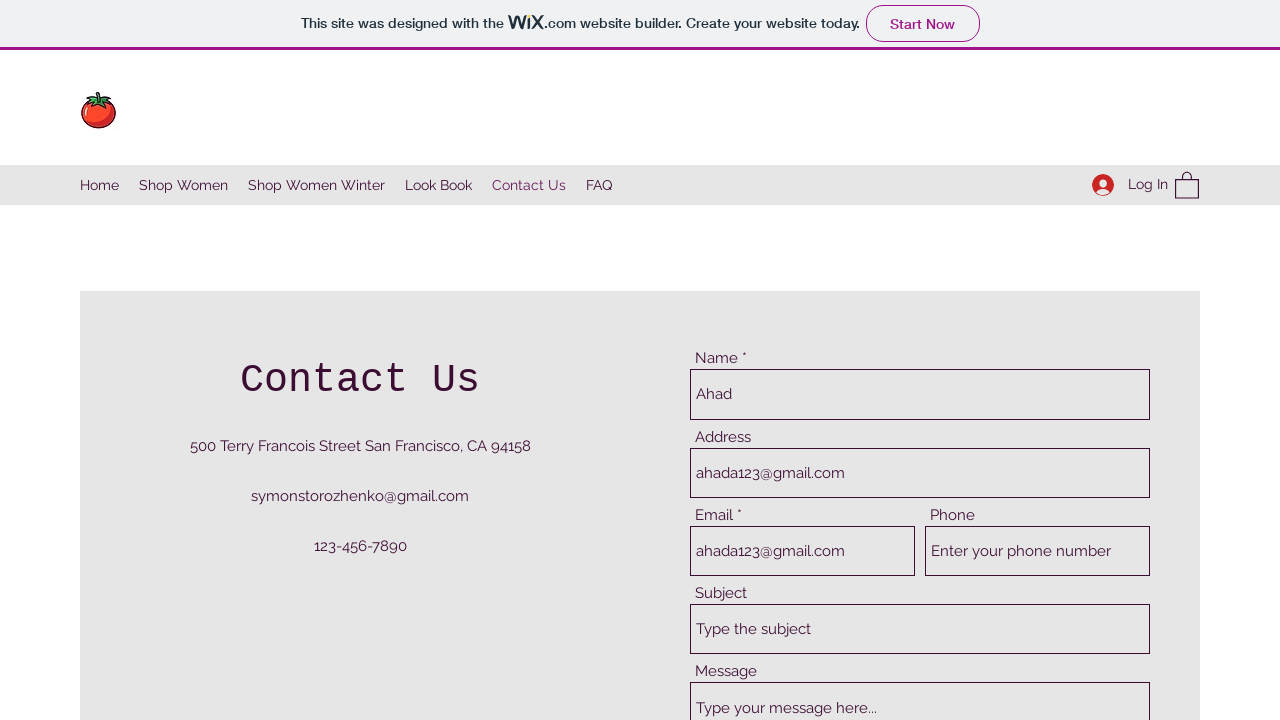

Clicked on address field at (920, 473) on internal:attr=[placeholder="Enter your address"i]
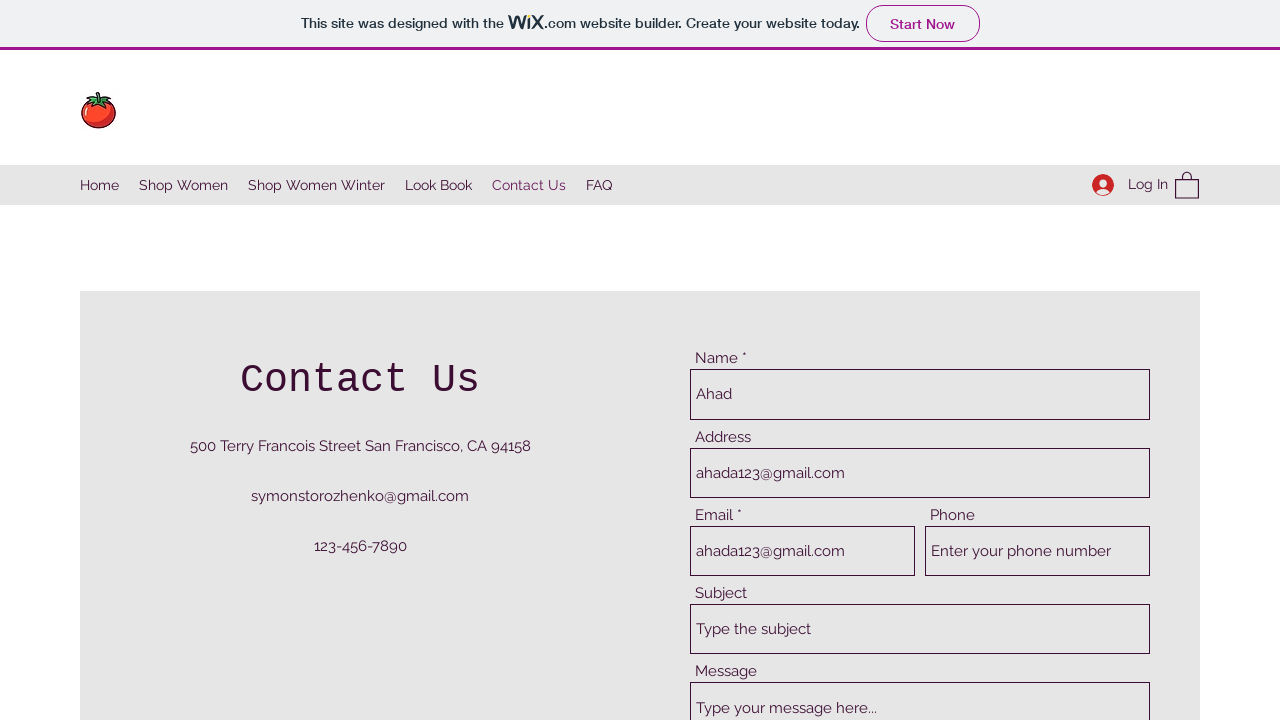

Filled address field with '12str 77 address' on internal:attr=[placeholder="Enter your address"i]
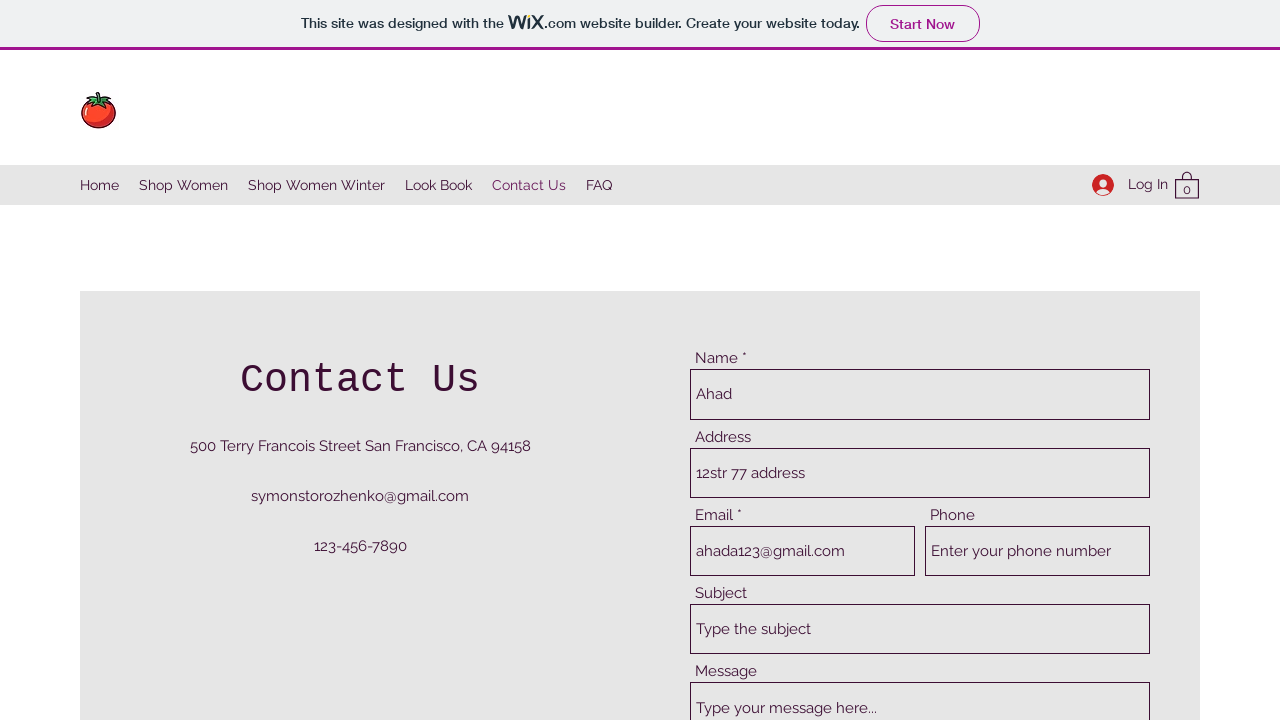

Clicked on phone number field at (1038, 551) on internal:attr=[placeholder="Enter your phone number"i]
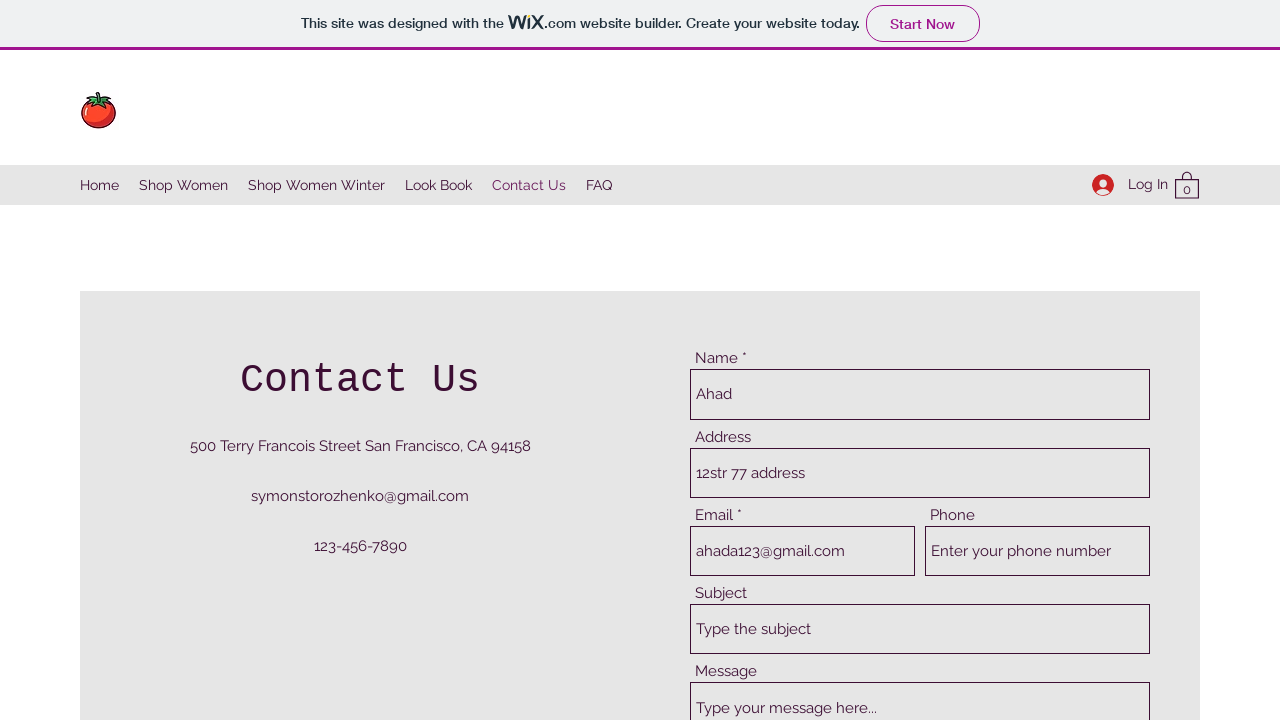

Filled phone number field with '12345887654' on internal:attr=[placeholder="Enter your phone number"i]
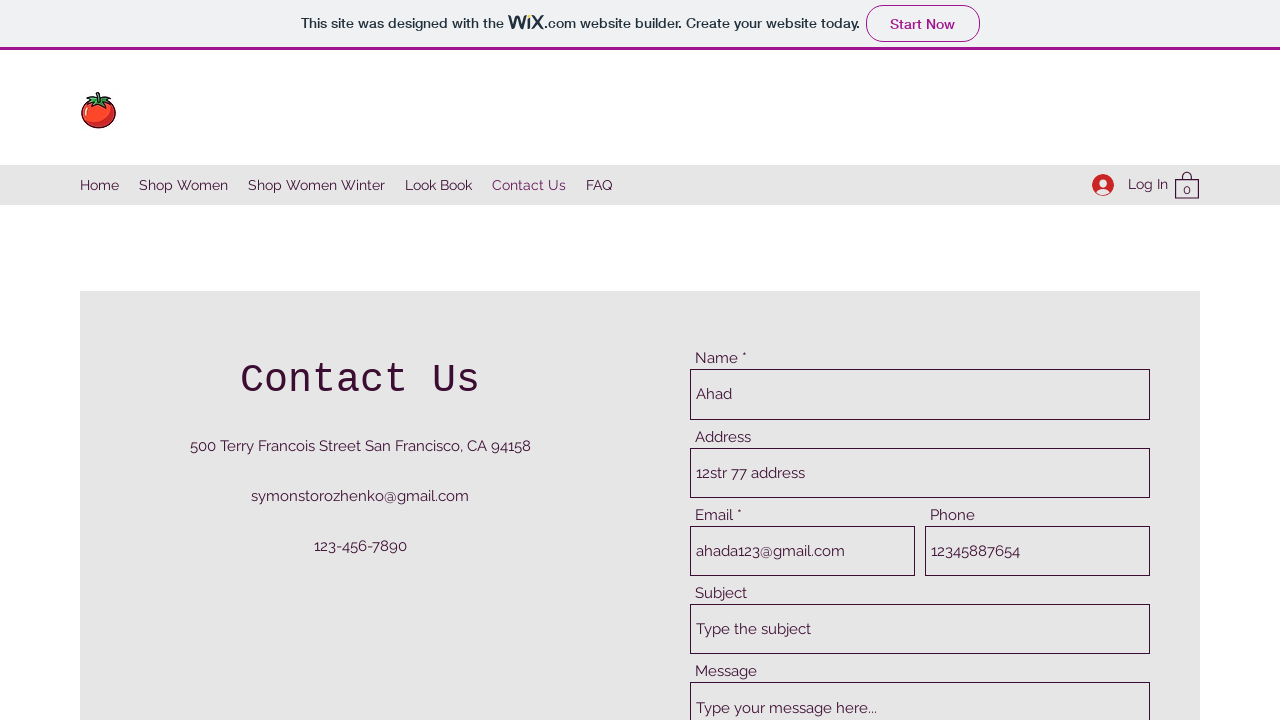

Clicked on subject field at (920, 629) on internal:attr=[placeholder="Type the subject"i]
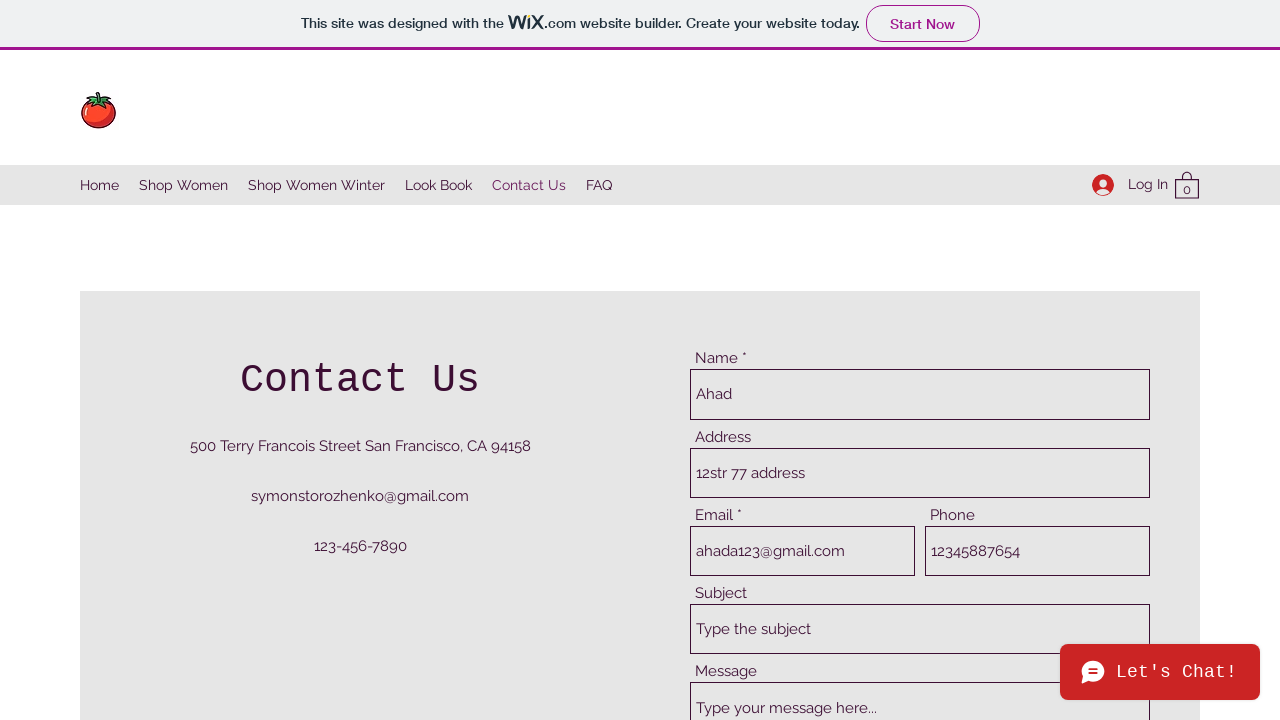

Filled subject field with 'dummy subject' on internal:attr=[placeholder="Type the subject"i]
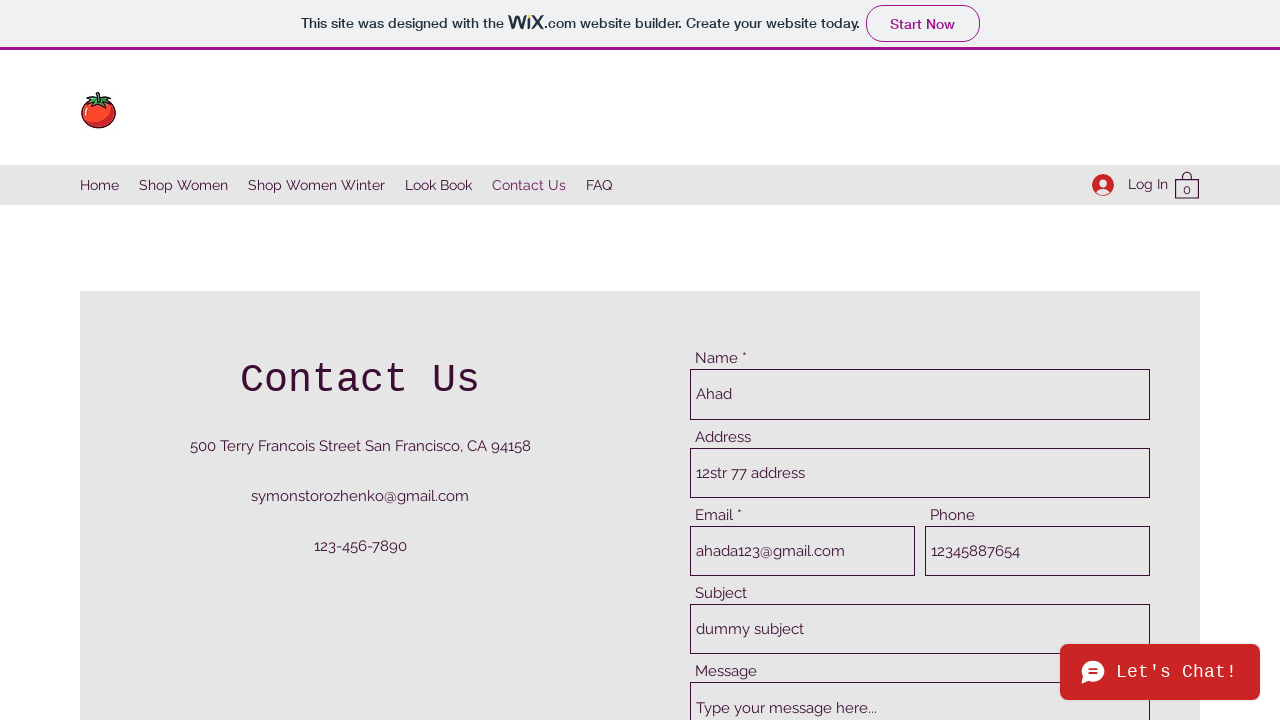

Clicked on message field at (920, 658) on internal:attr=[placeholder="Type your message here..."i]
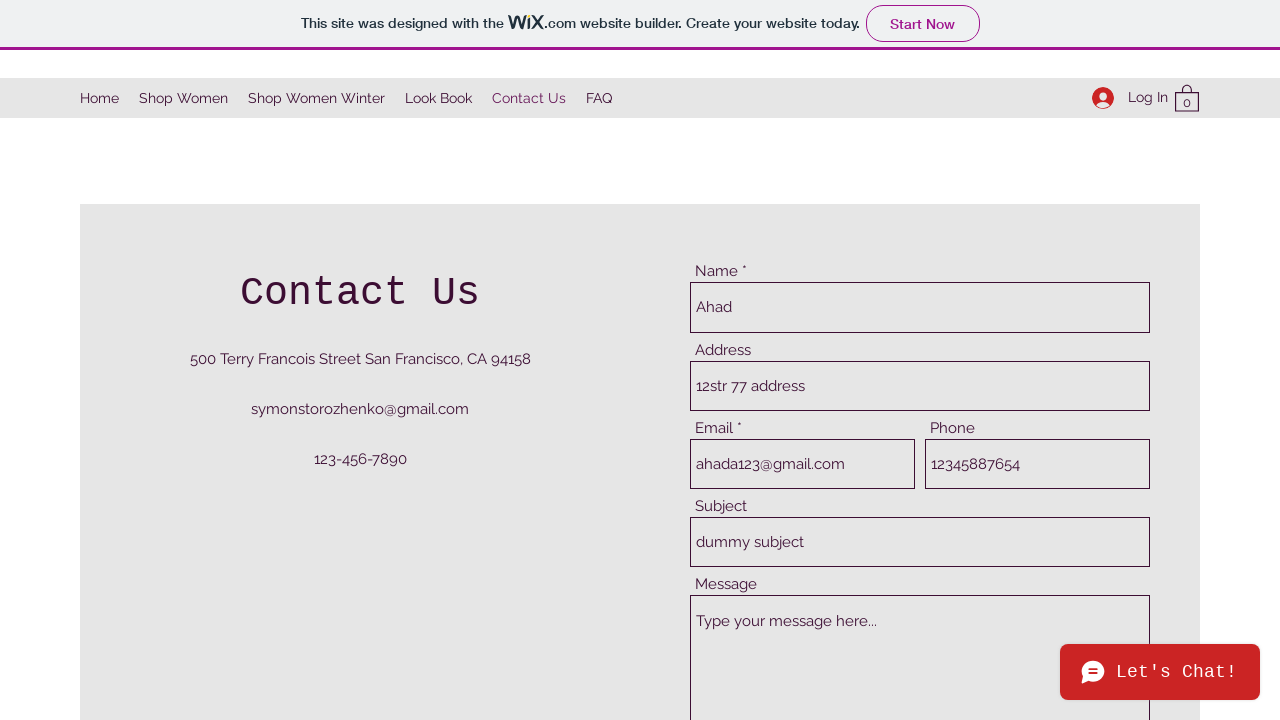

Filled message field with 'here is a message' on internal:attr=[placeholder="Type your message here..."i]
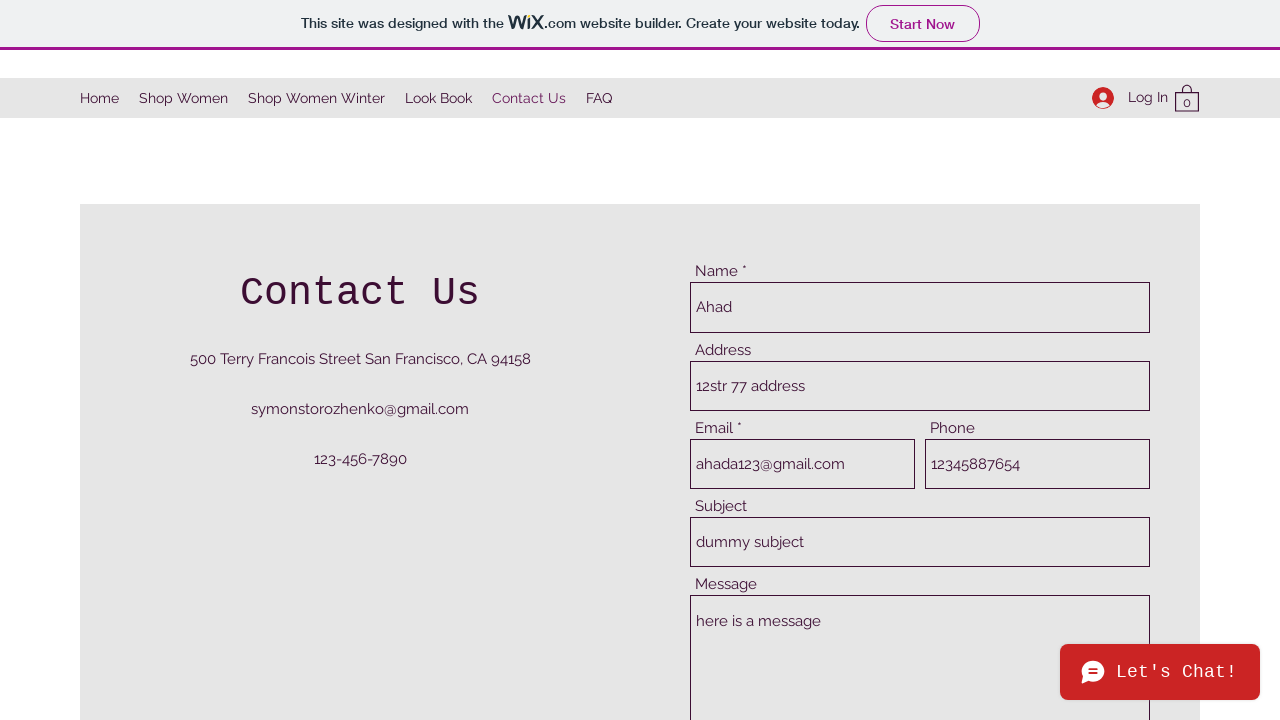

Clicked submit button to submit contact form at (1079, 360) on internal:testid=[data-testid="buttonElement"s]
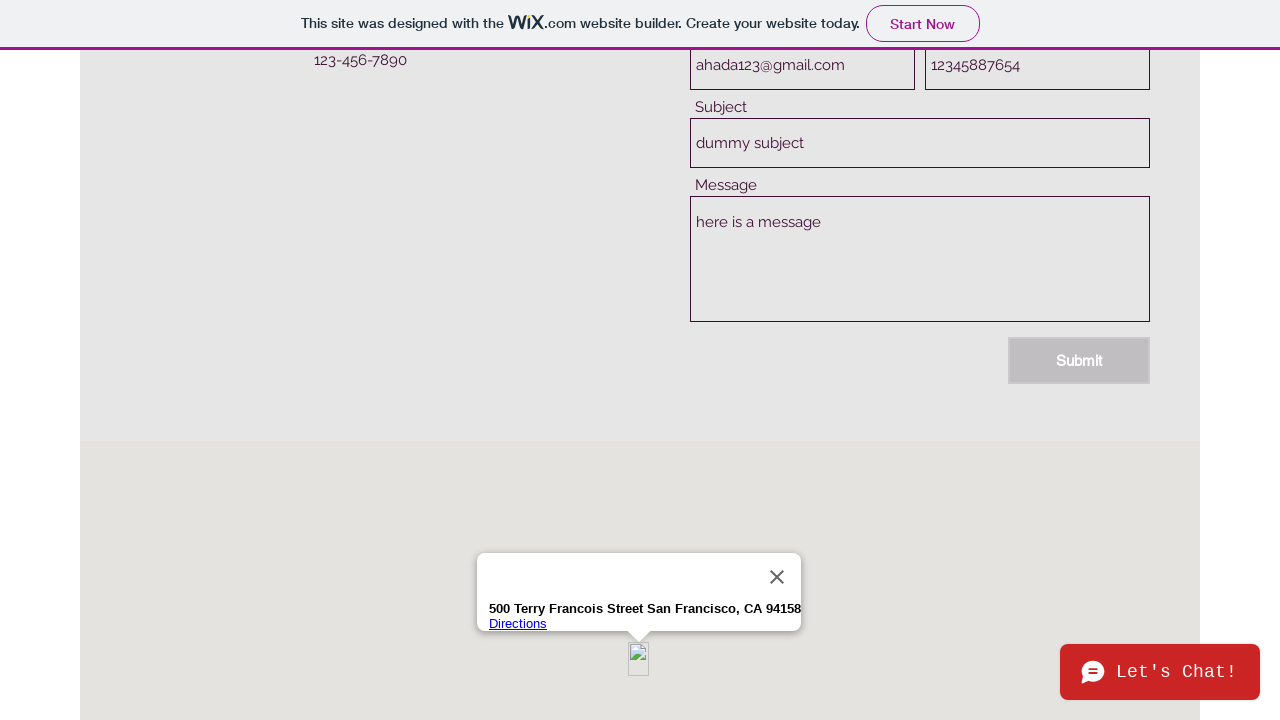

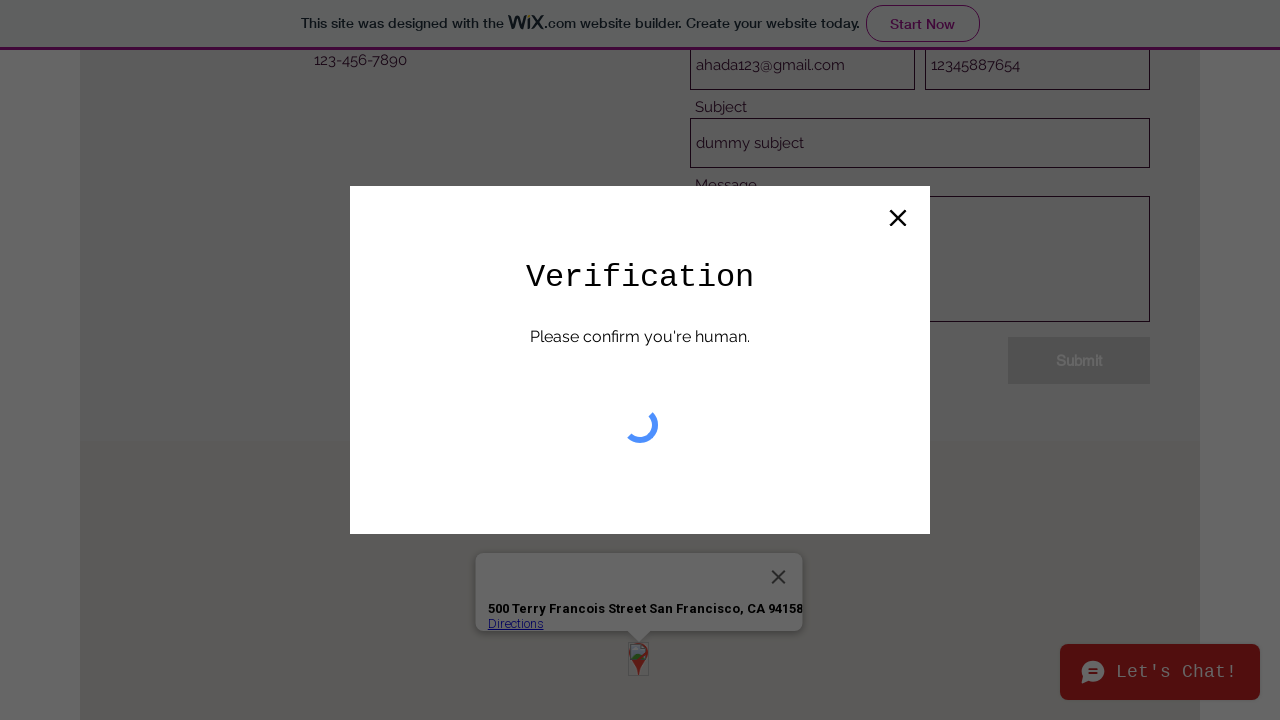